Tests different types of JavaScript alerts including simple alert, confirmation dialog, and prompt dialog with text input

Starting URL: http://demo.automationtesting.in/Alerts.html

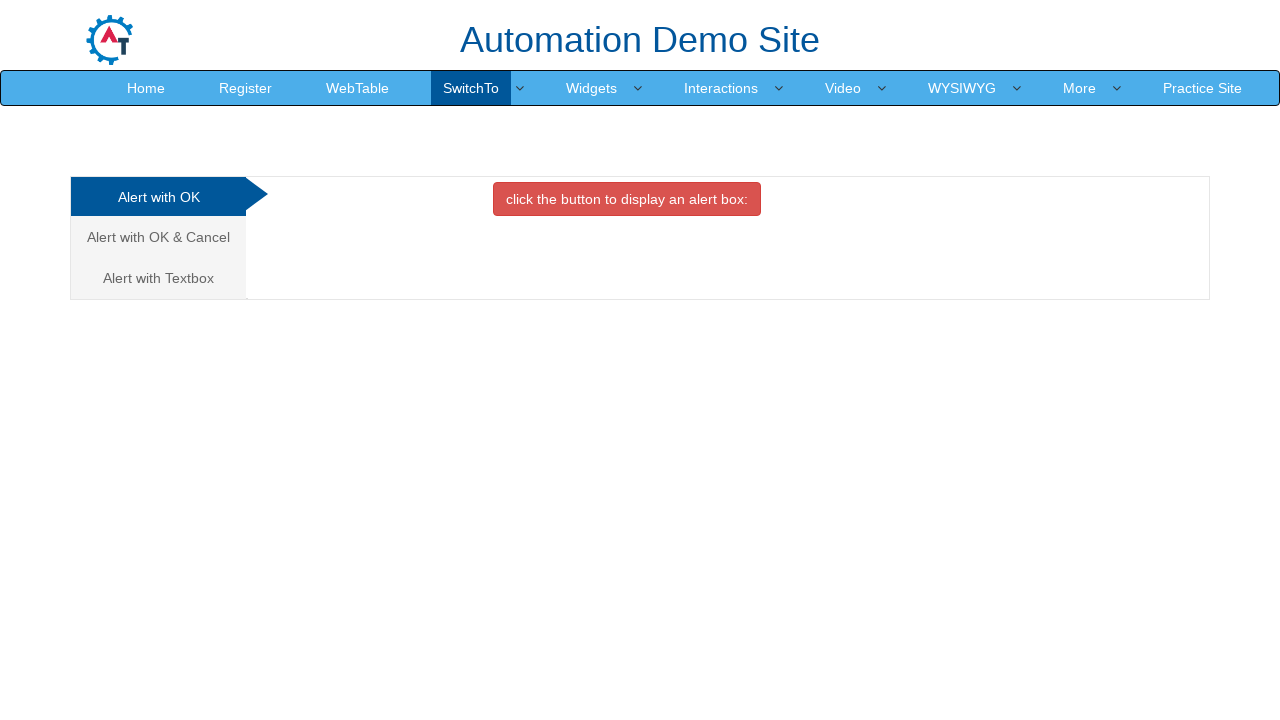

Clicked the danger button to trigger simple alert at (627, 199) on button.btn.btn-danger
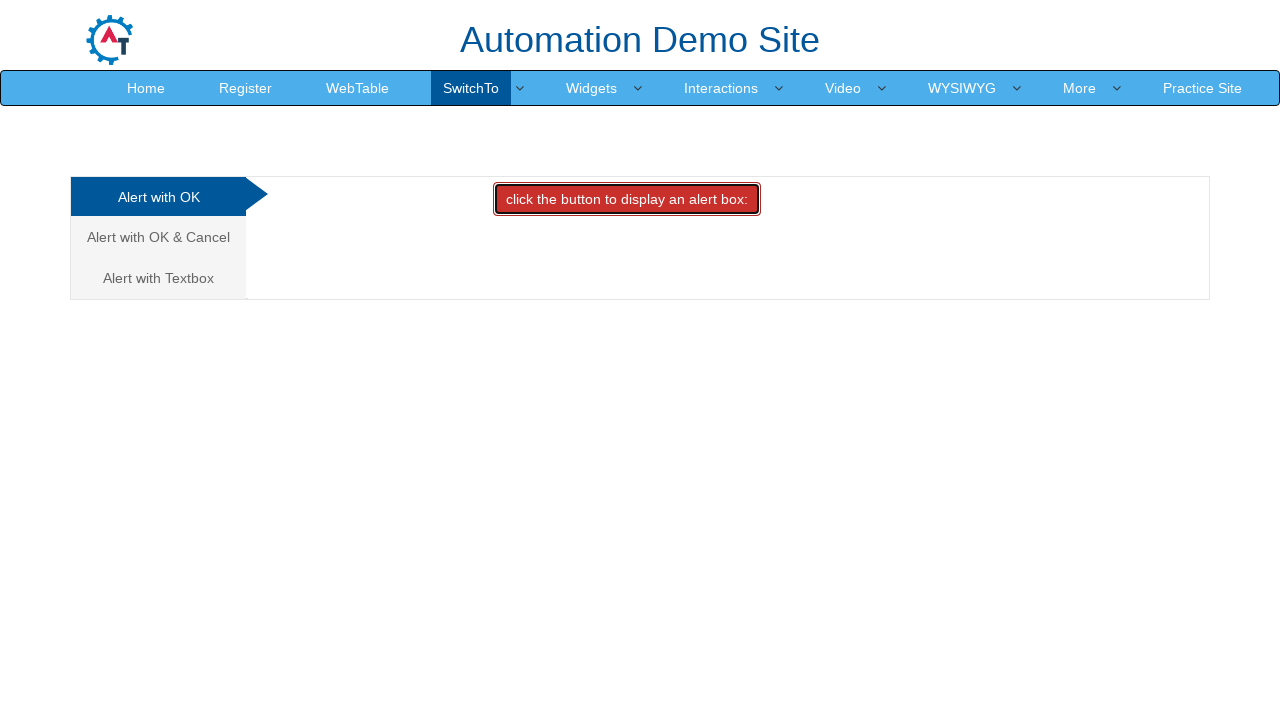

Set up dialog handler to accept alerts
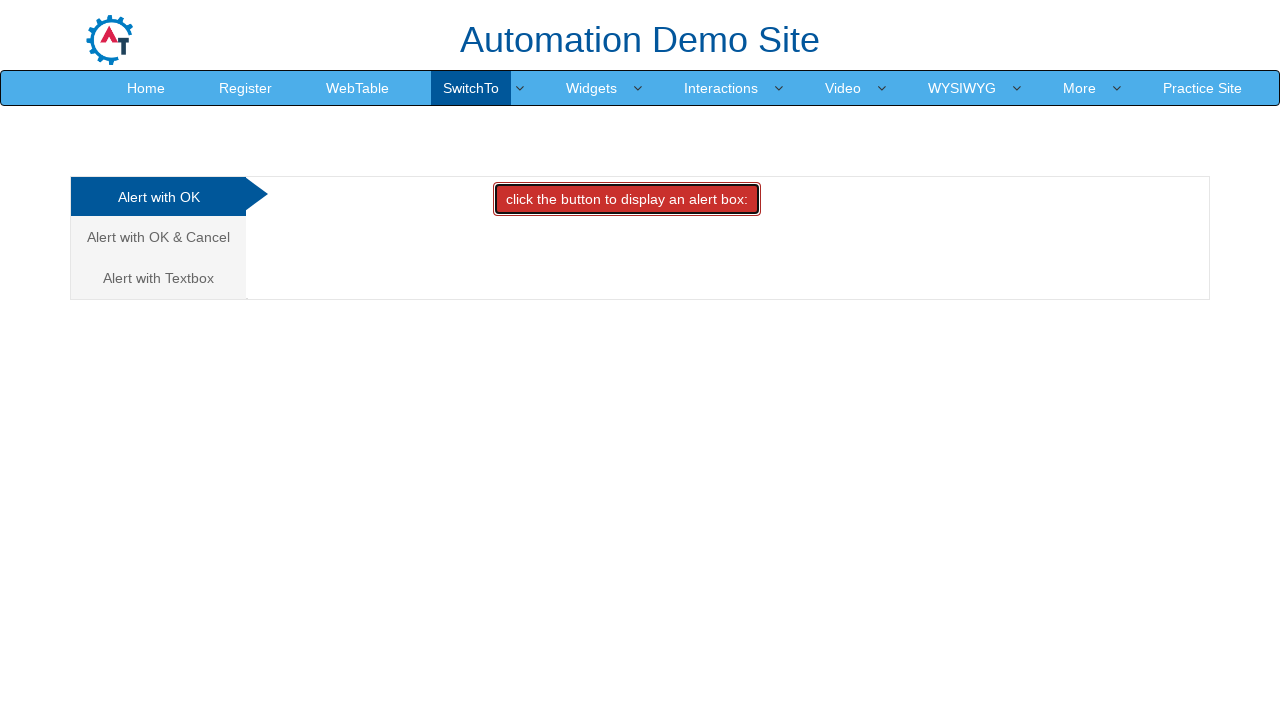

Waited for alert dialog to be processed
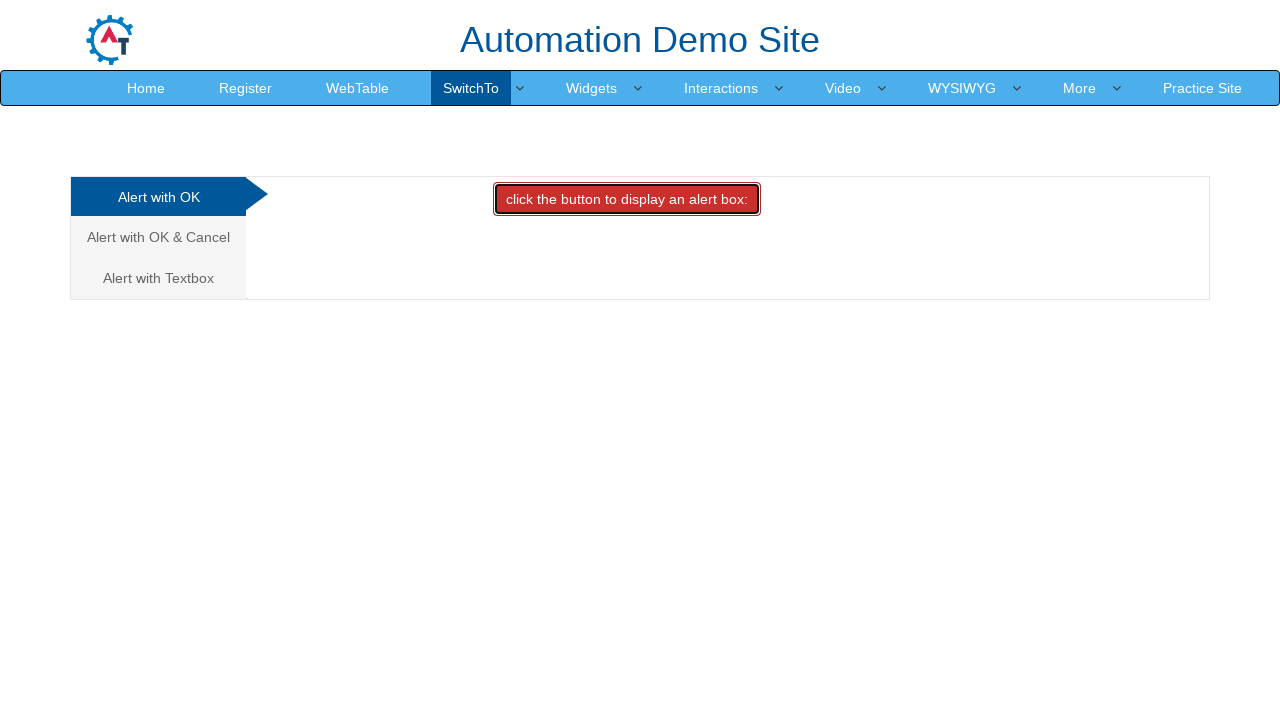

Clicked on confirmation dialog tab at (158, 237) on a[href='#CancelTab']
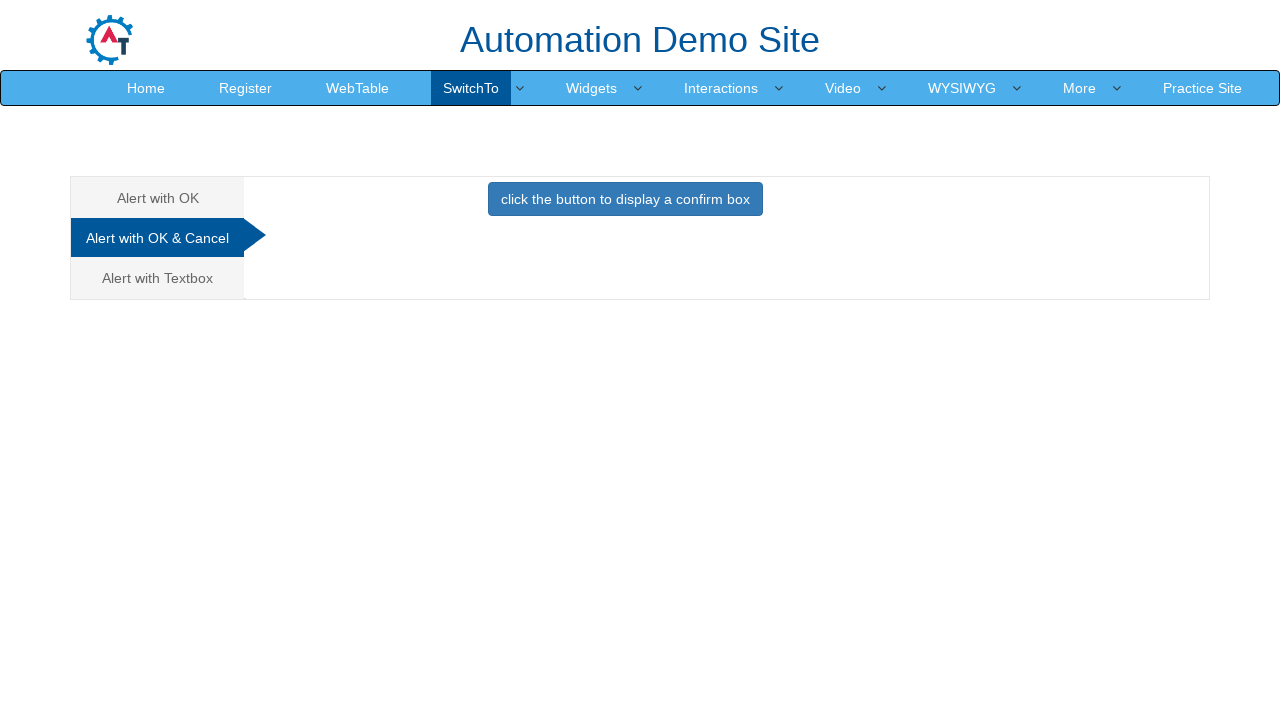

Clicked the primary button to trigger confirmation dialog at (625, 199) on button.btn.btn-primary
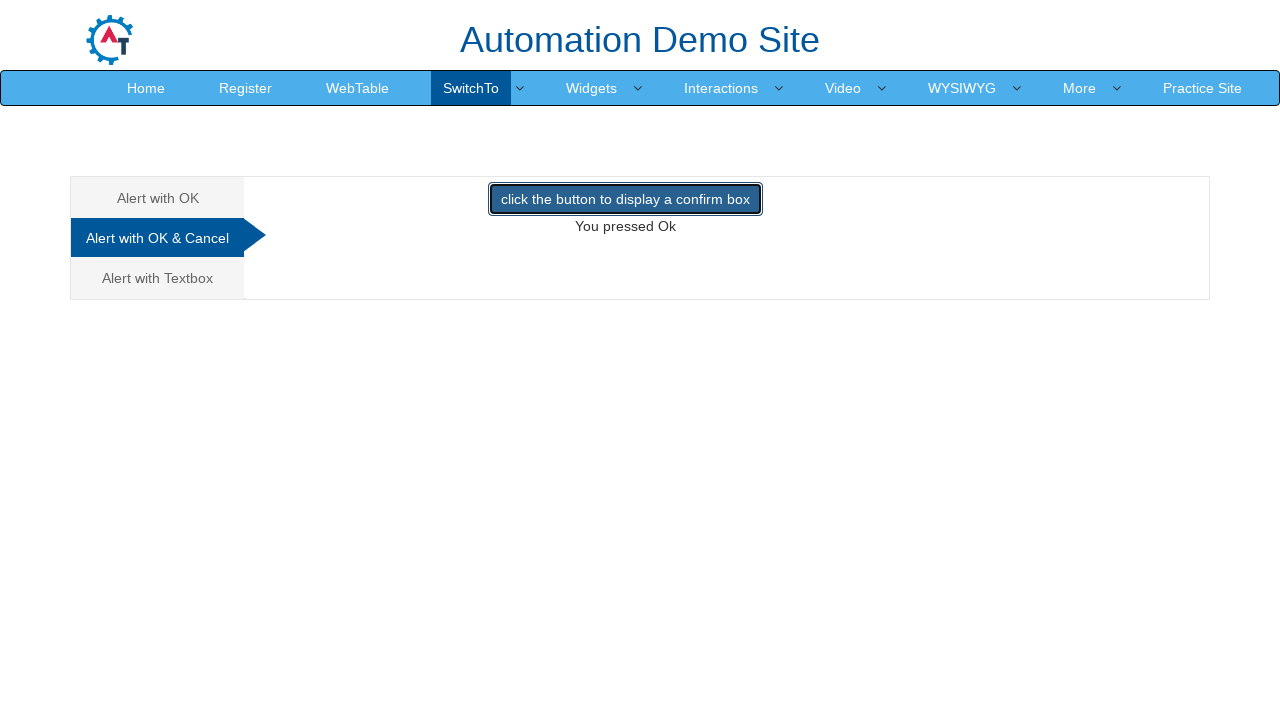

Set up dialog handler to dismiss confirmation dialogs
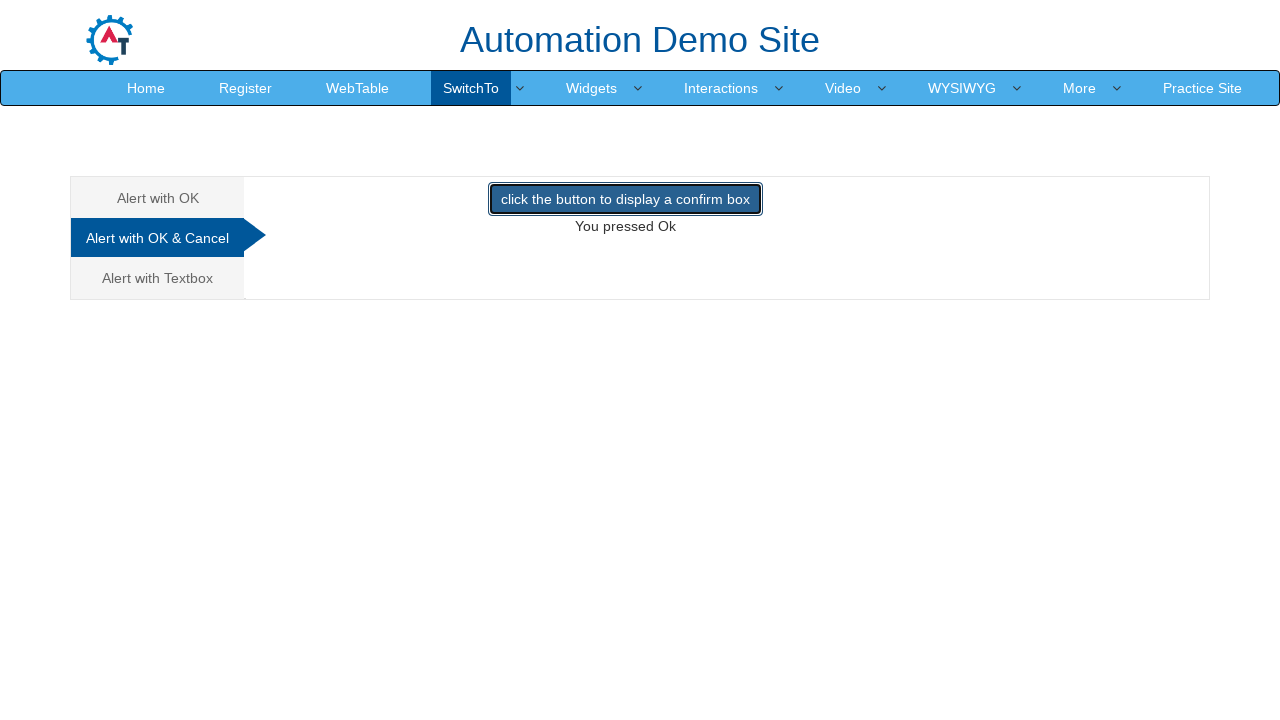

Waited for confirmation dialog to be processed
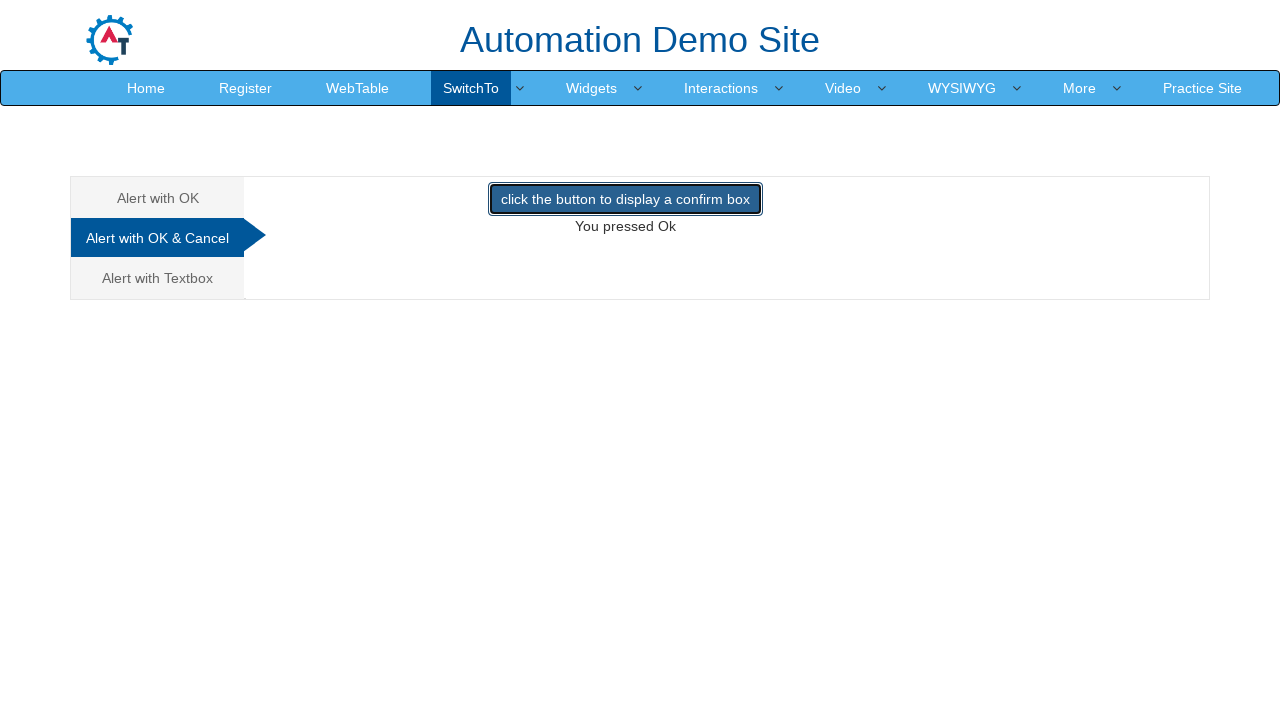

Clicked on prompt dialog tab at (158, 278) on a[href='#Textbox']
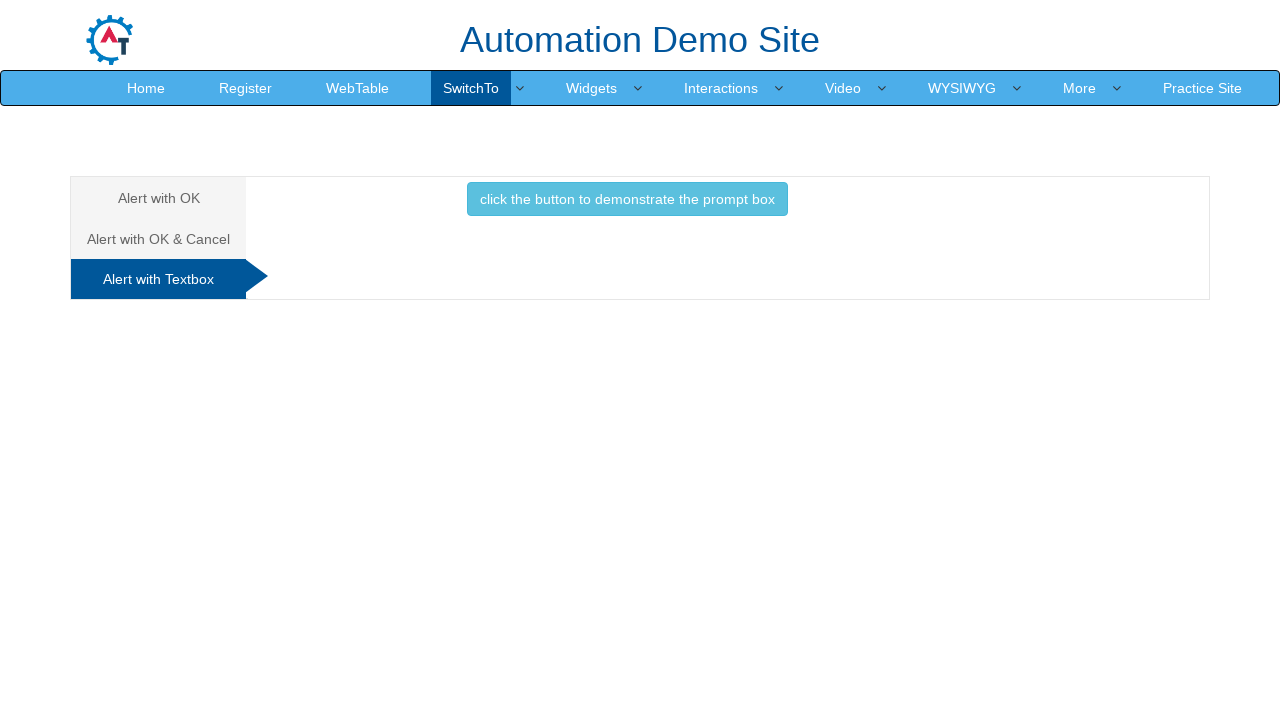

Set up dialog handler to accept prompt with 'test' input
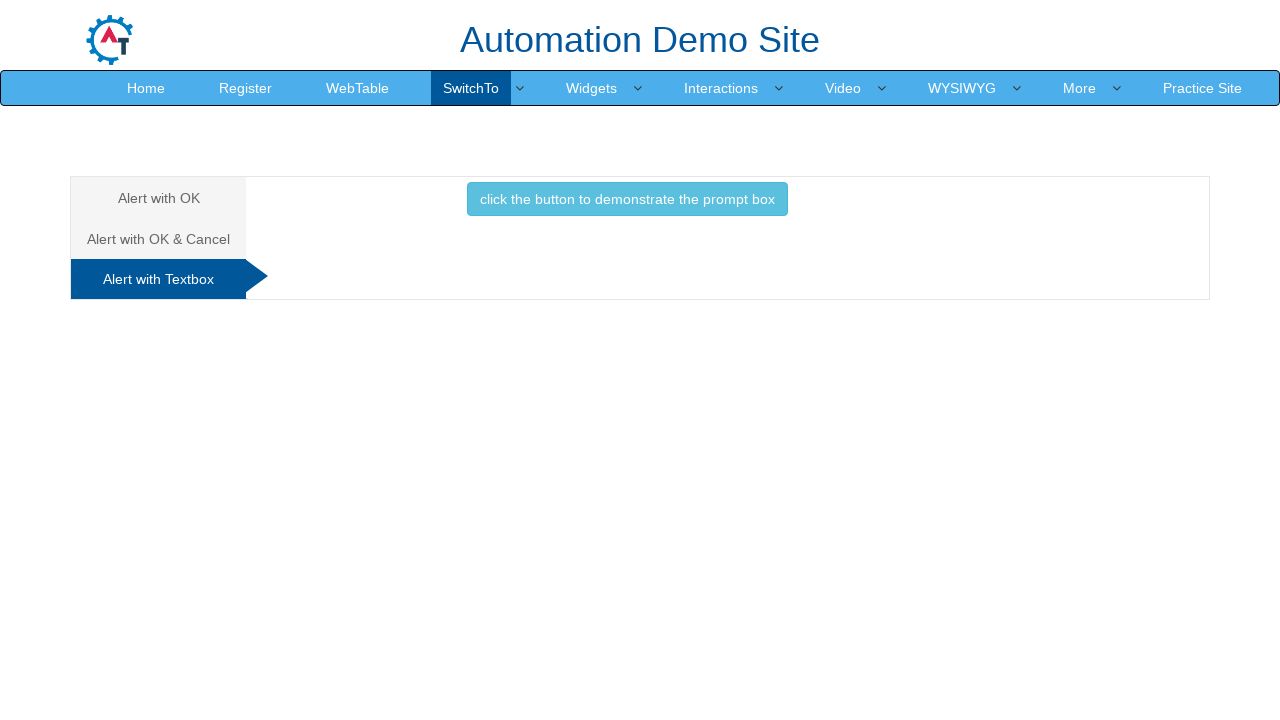

Clicked the info button to trigger prompt dialog at (627, 199) on button.btn.btn-info
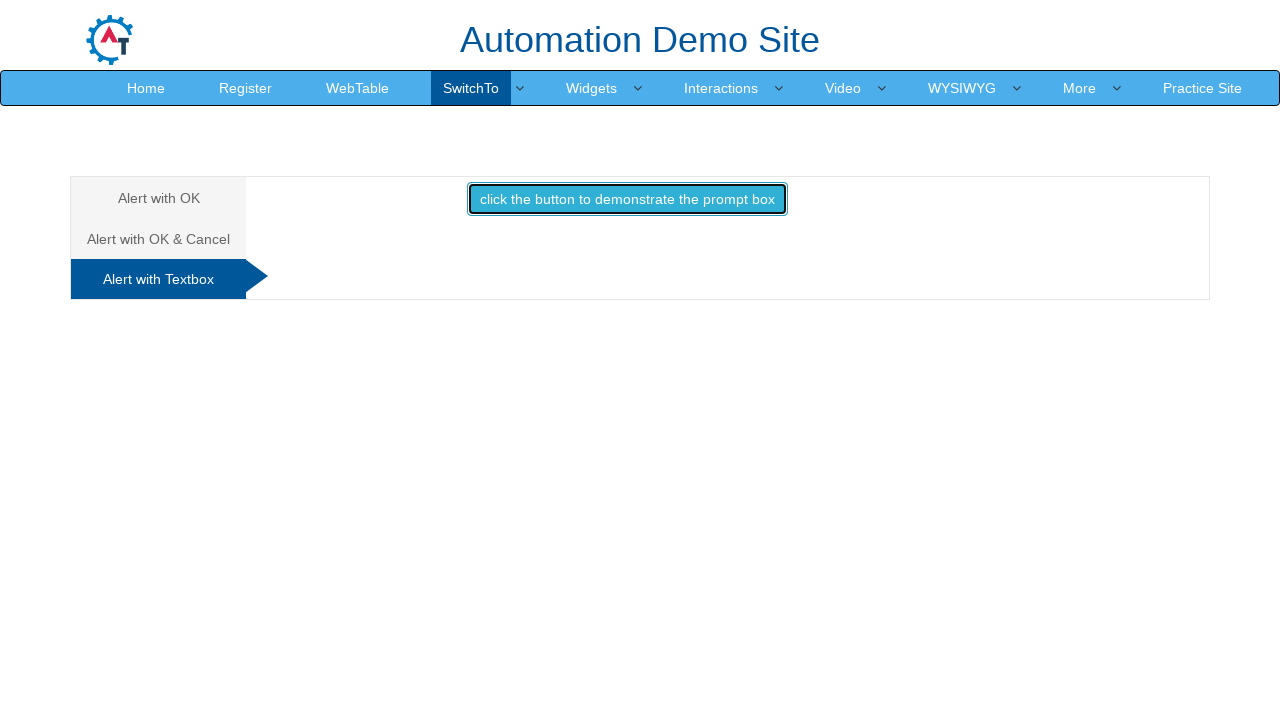

Waited for prompt dialog to be processed with text input
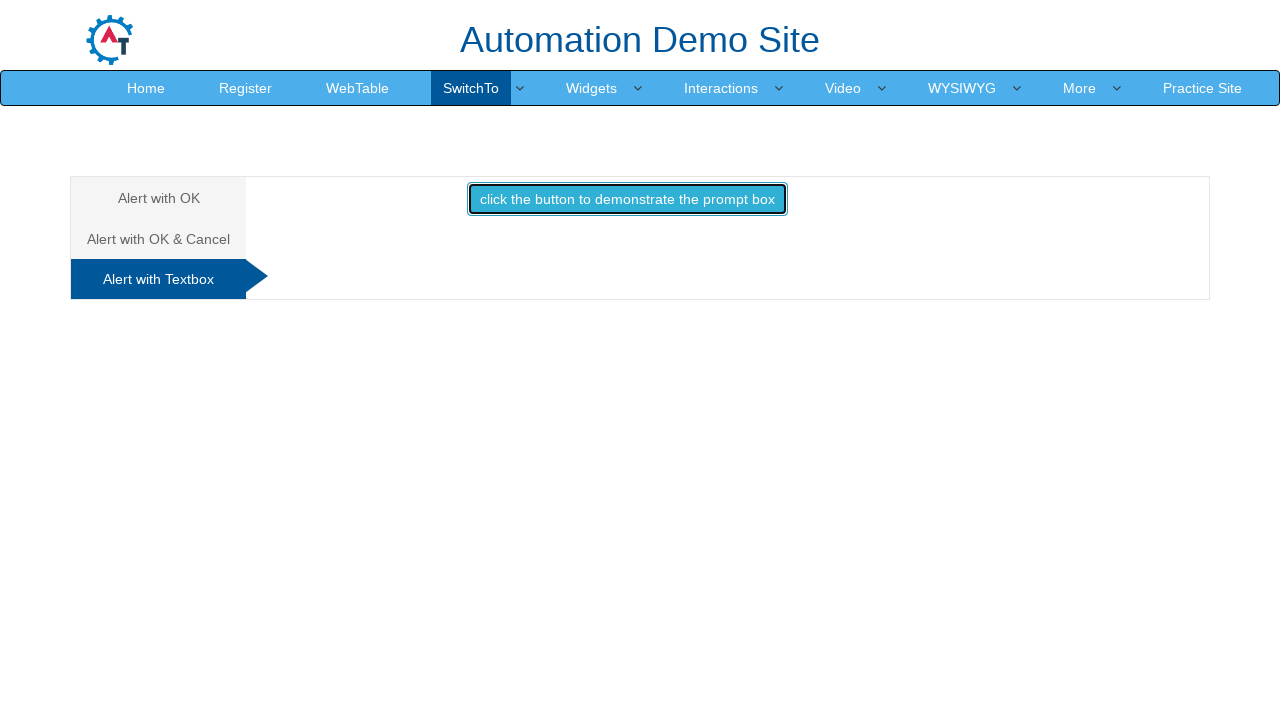

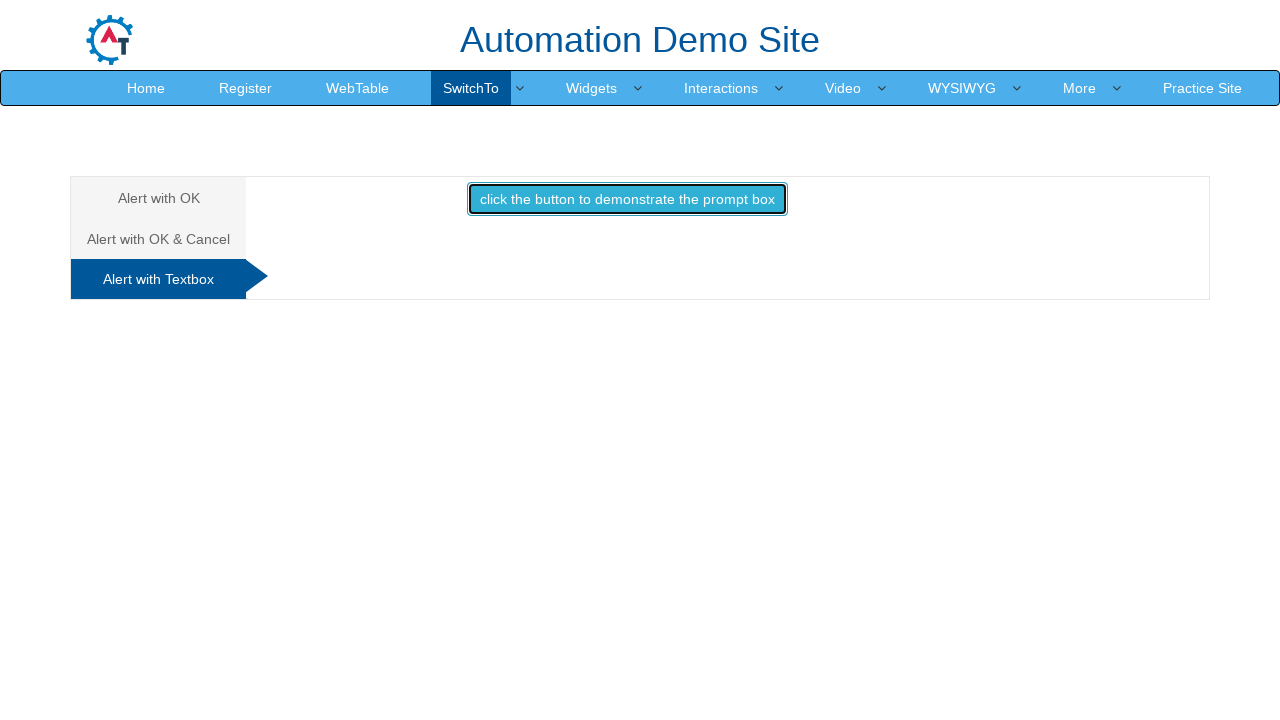